Tests drag and drop functionality by dragging an Angular element to a drop area on a demo testing site

Starting URL: https://demo.automationtesting.in/Static.html

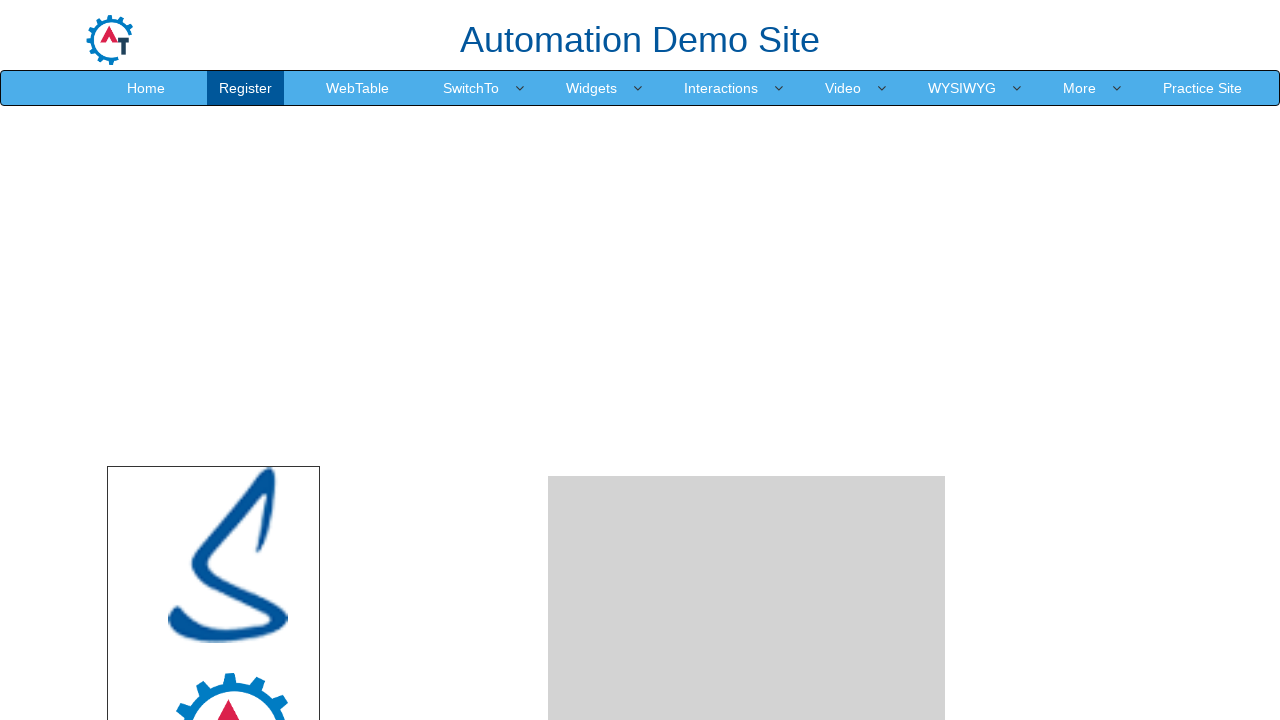

Waited for Angular element to be attached to the DOM
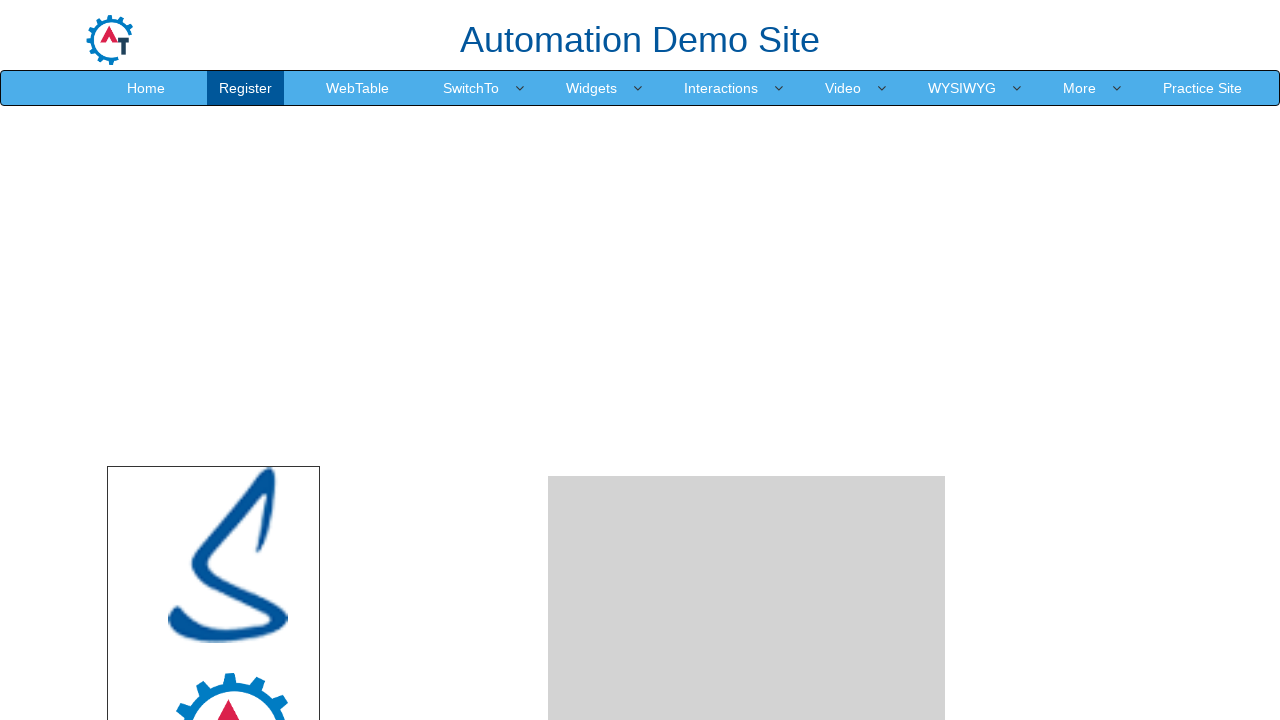

Waited for drop area to be visible
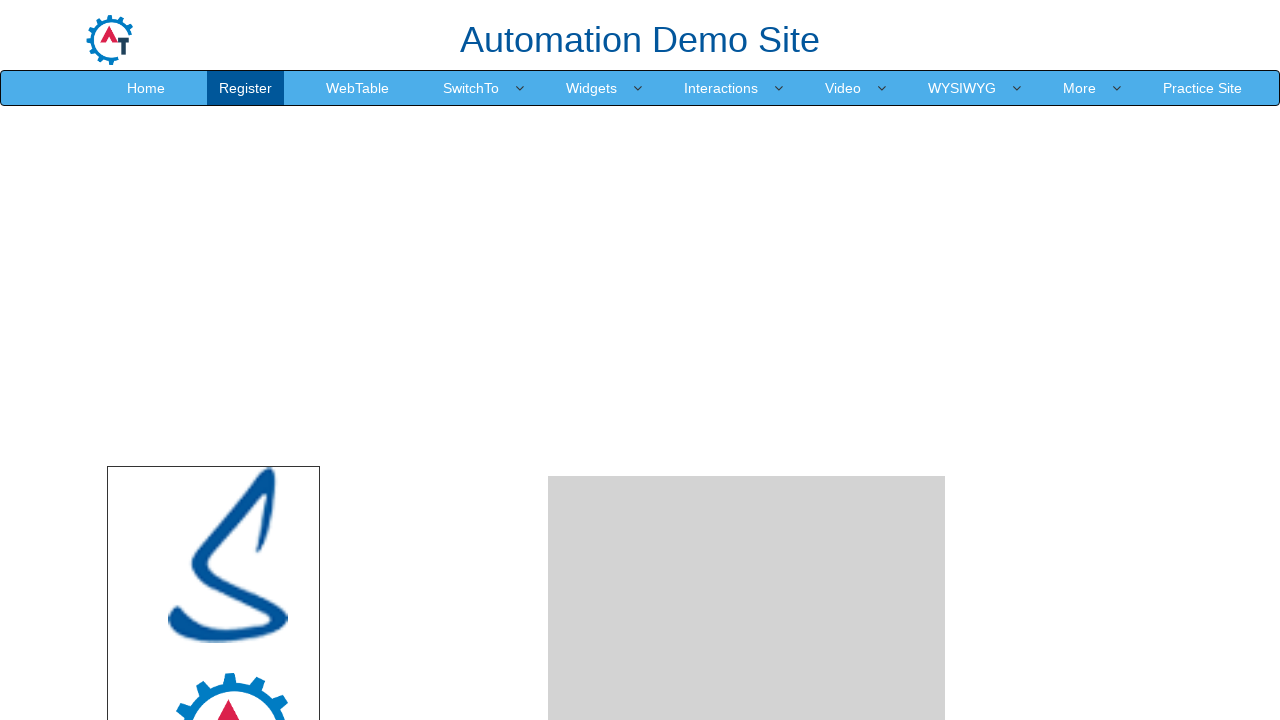

Dragged Angular element to drop area at (747, 481)
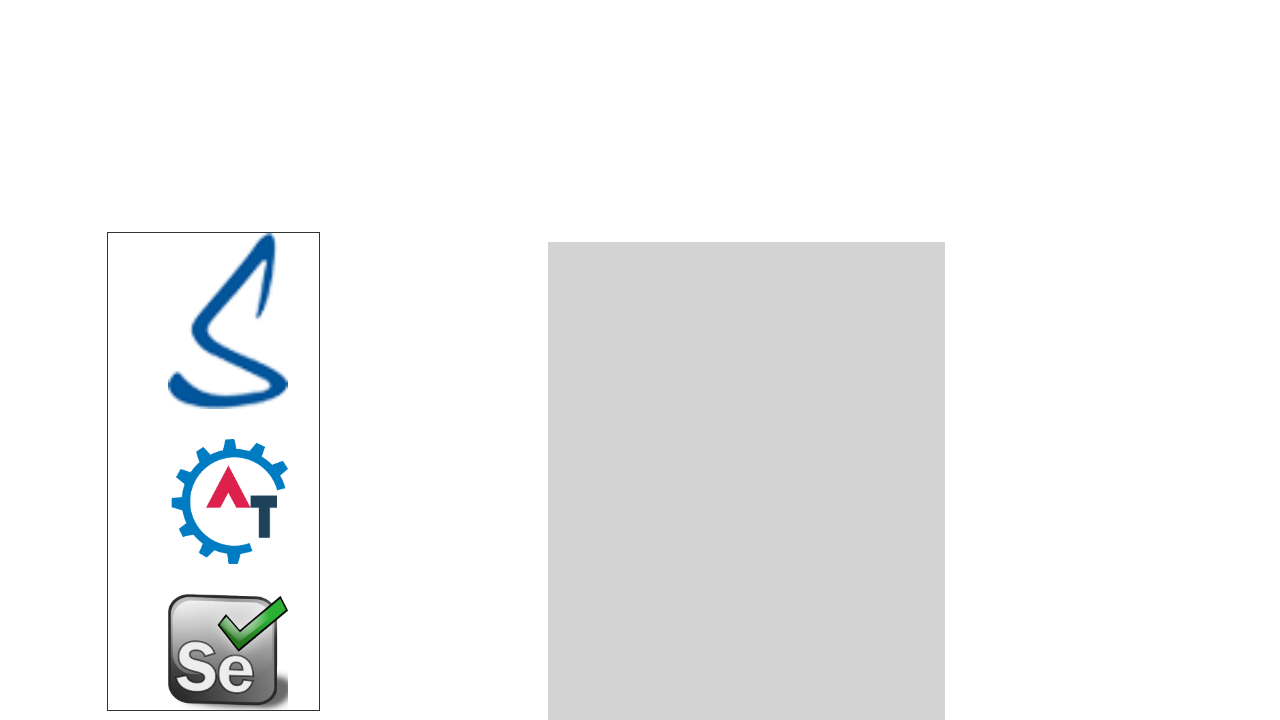

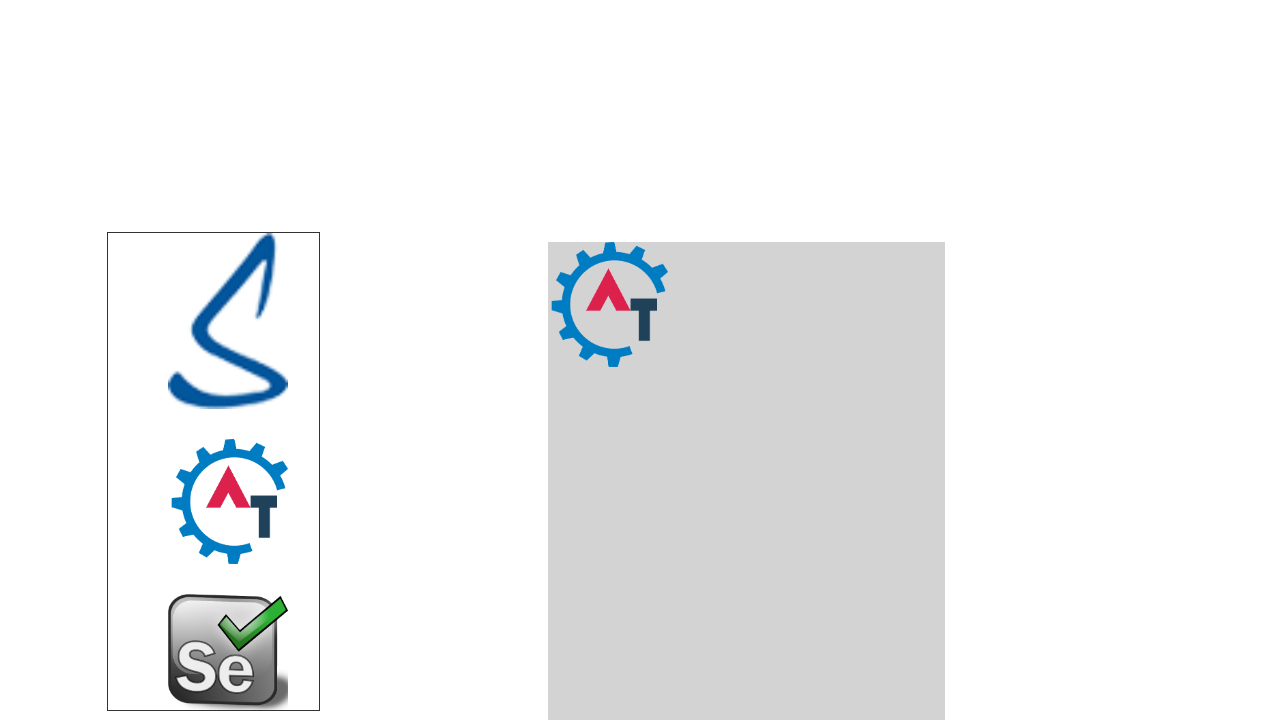